Reads two numbers from the page, calculates their sum, selects the sum from a dropdown menu, and submits the form

Starting URL: http://suninjuly.github.io/selects1.html

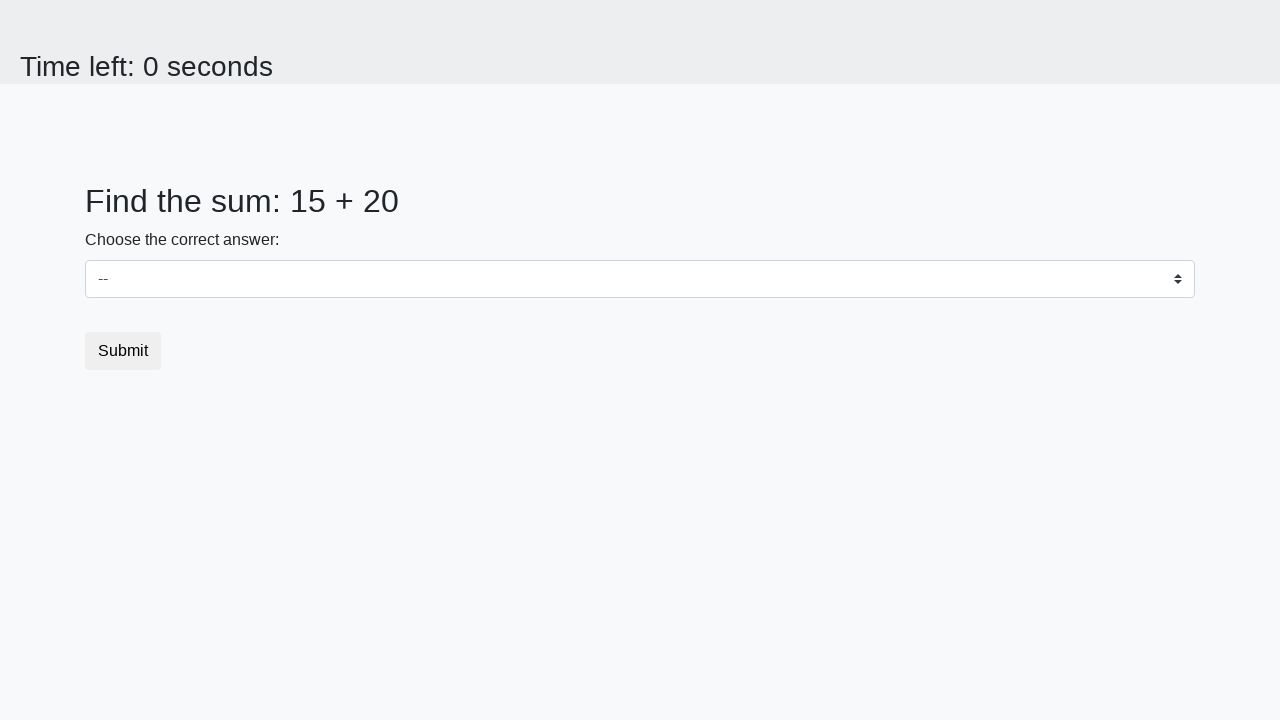

Retrieved first number from #num1 element
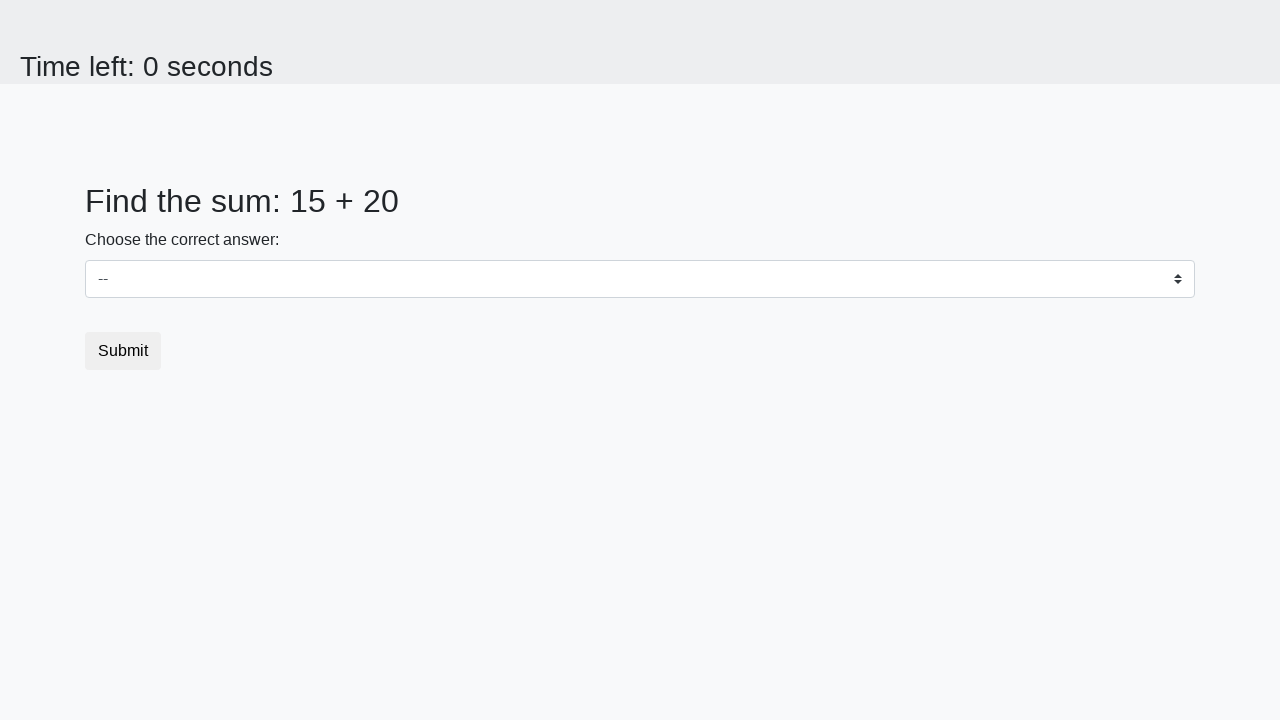

Retrieved second number from #num2 element
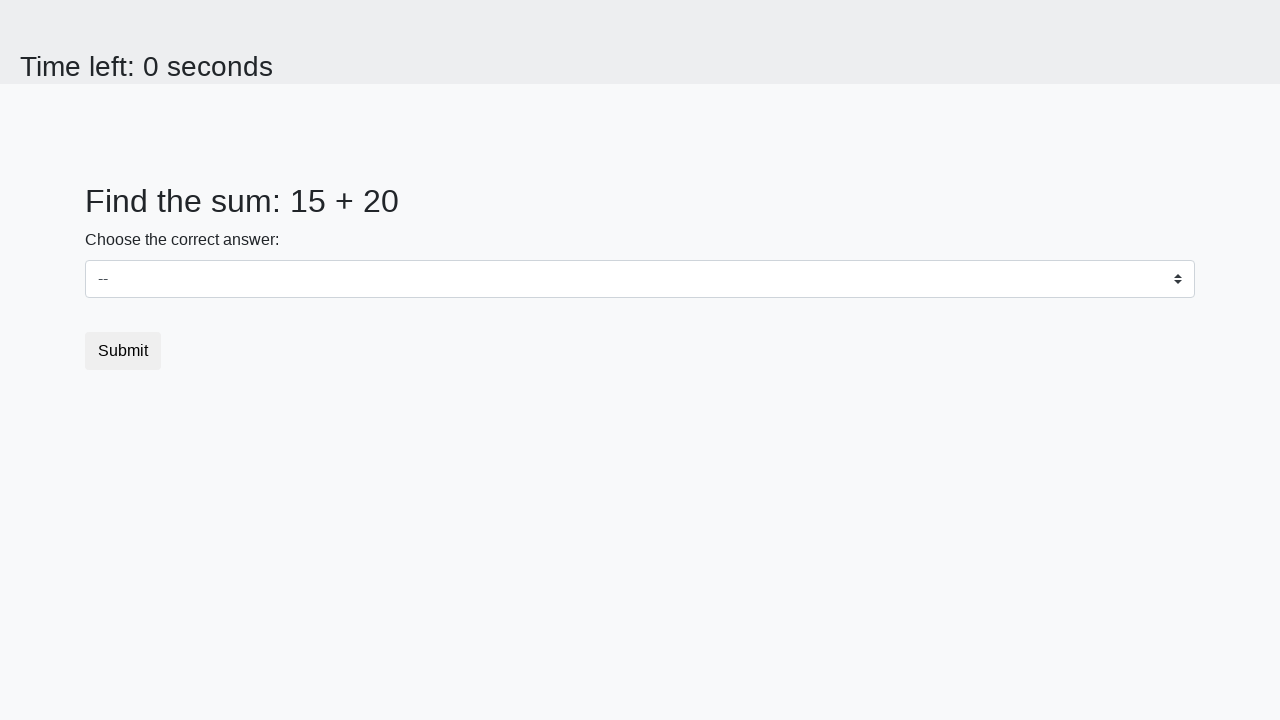

Calculated sum of 15 + 20 = 35
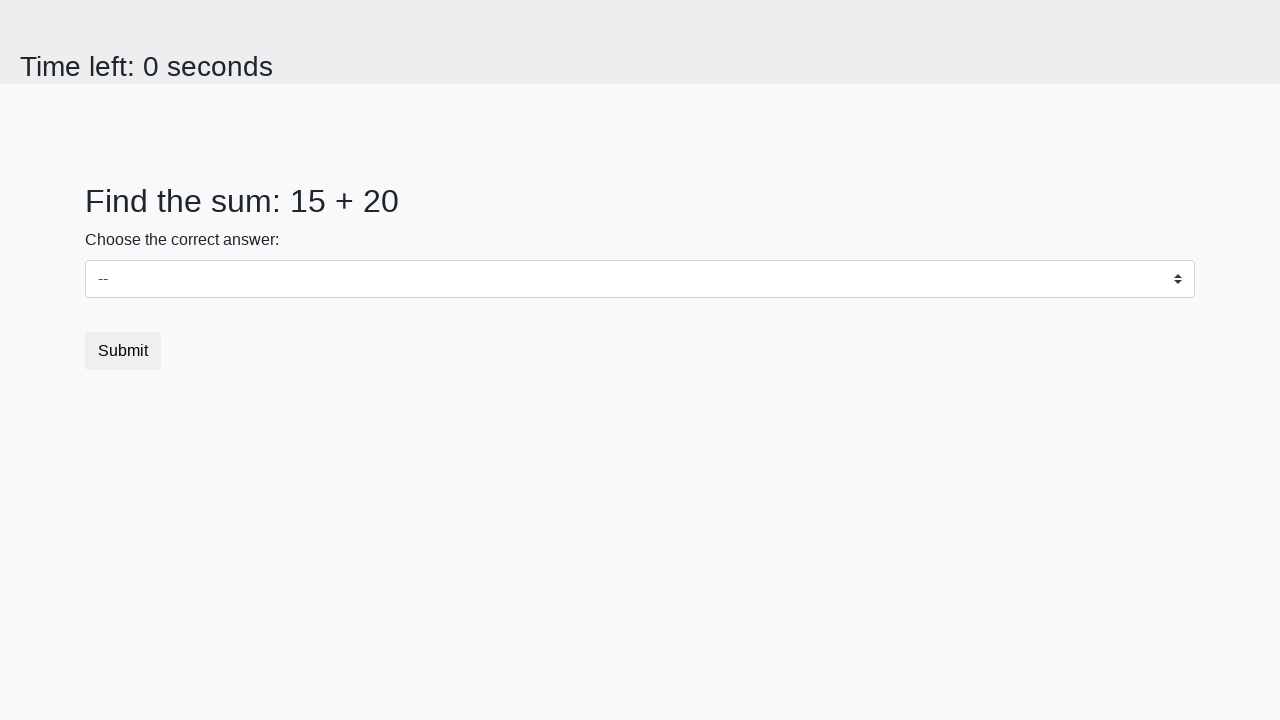

Selected sum value '35' from dropdown menu on select
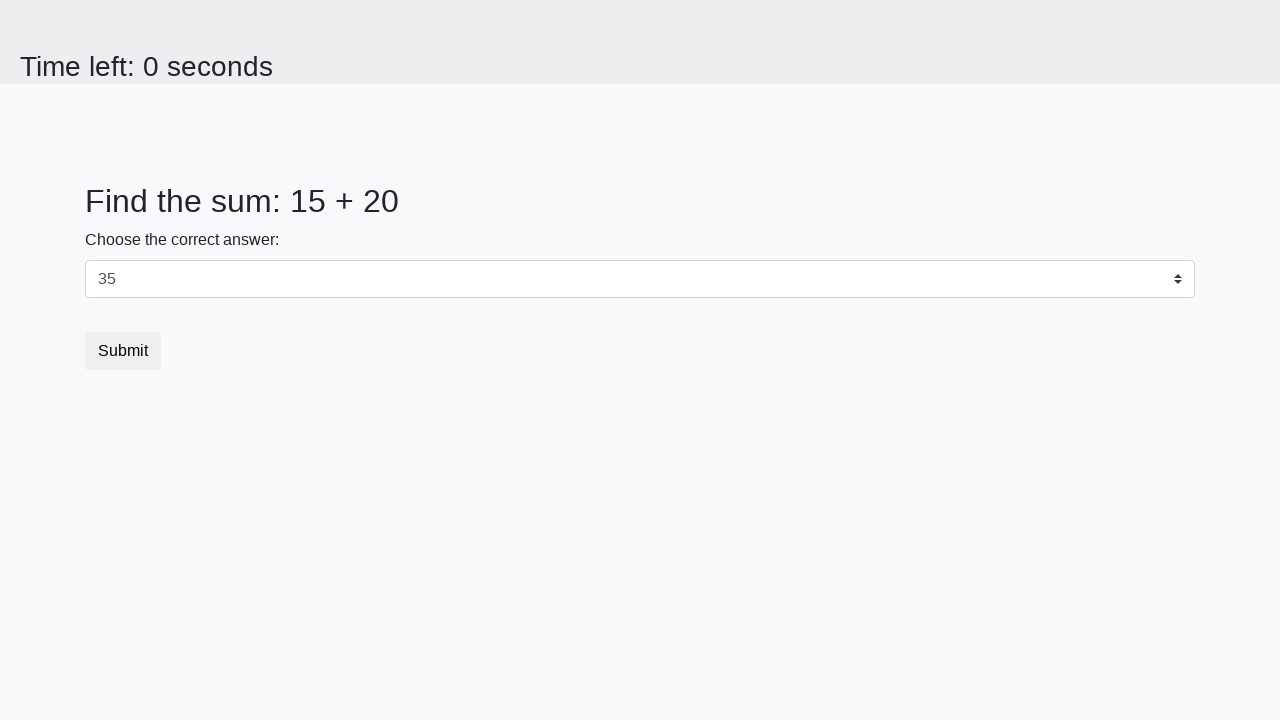

Clicked submit button to submit the form at (123, 351) on .btn
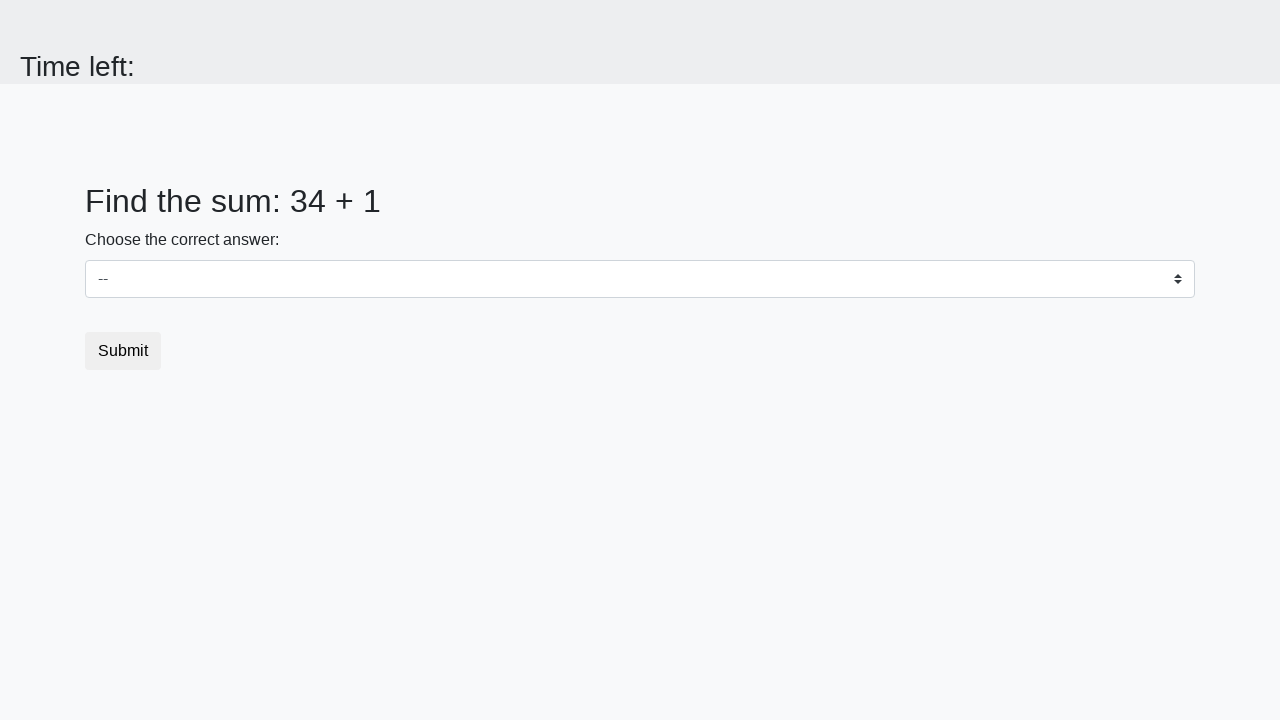

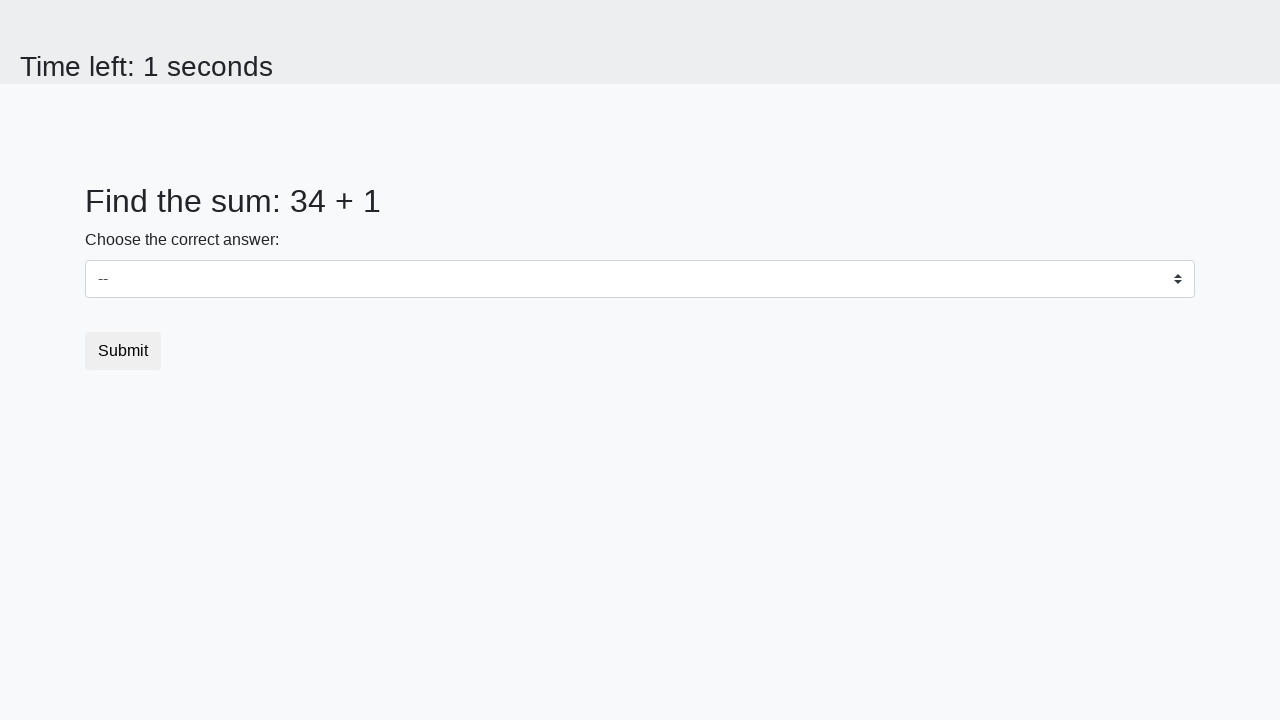